Navigates to AccuWeather forecast pages for three Mexican cities (Mexico City, Guadalajara, Monterrey) and verifies that weather information elements like city name, current temperature, and RealFeel temperature are displayed.

Starting URL: https://www.accuweather.com/es/mx/mexico-city/242560/weather-forecast/242560

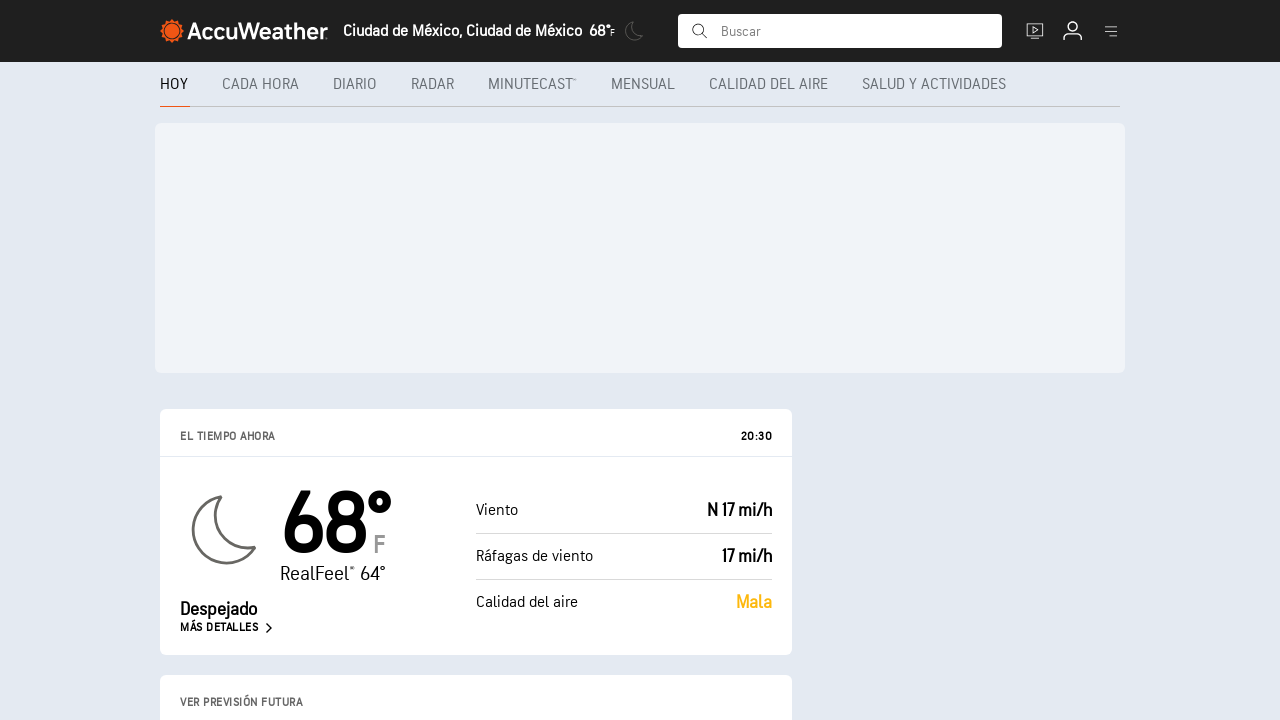

Waited for city name heading (h1) to load on Mexico City page
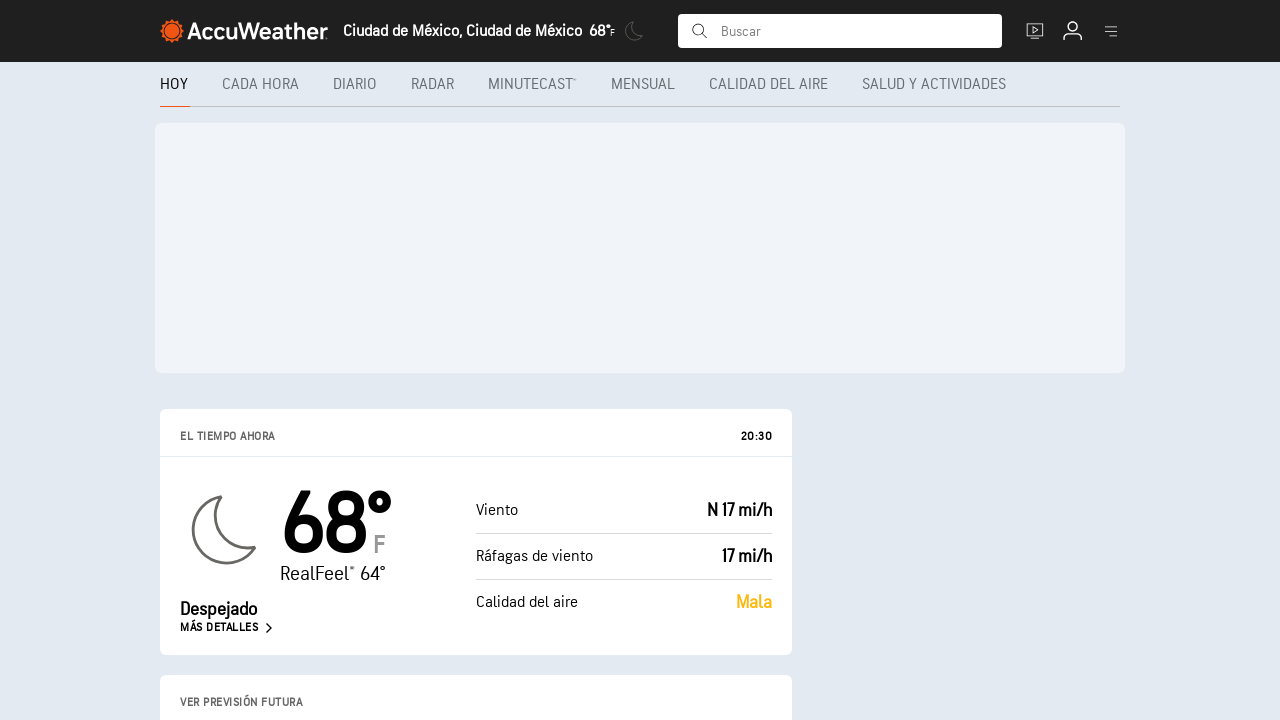

Waited for current temperature element to load on Mexico City page
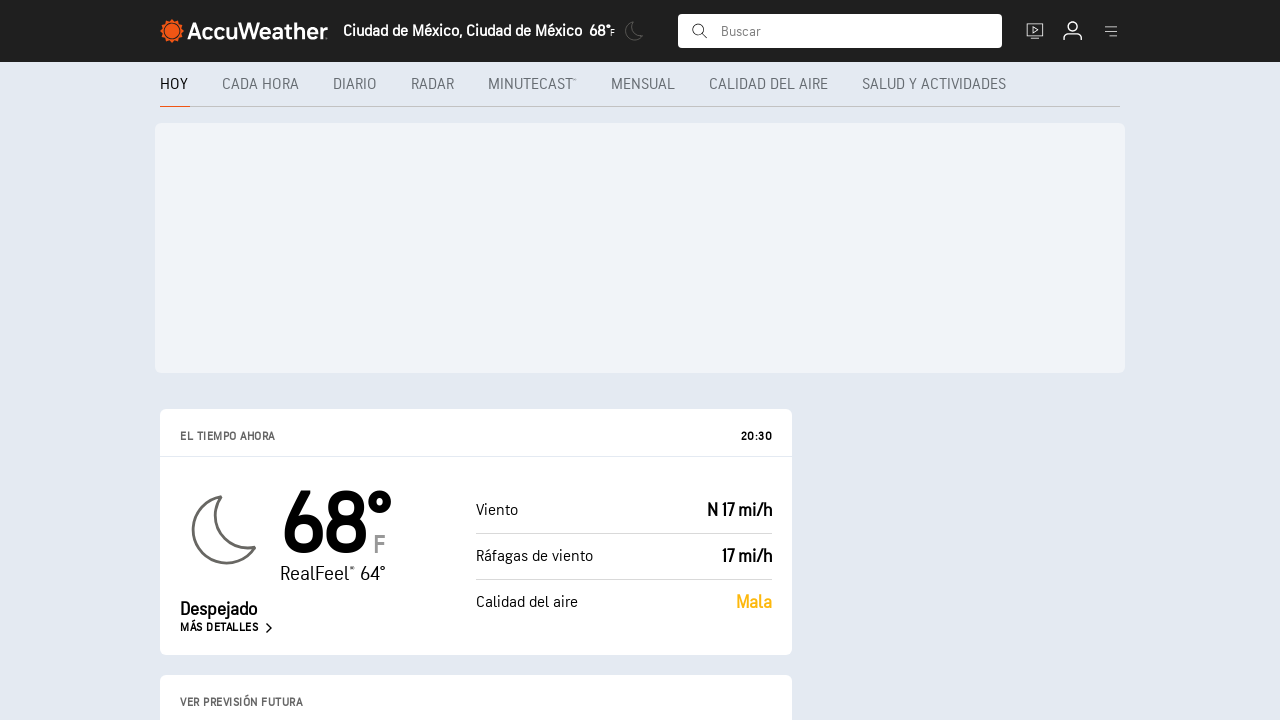

Waited for RealFeel temperature element to load on Mexico City page
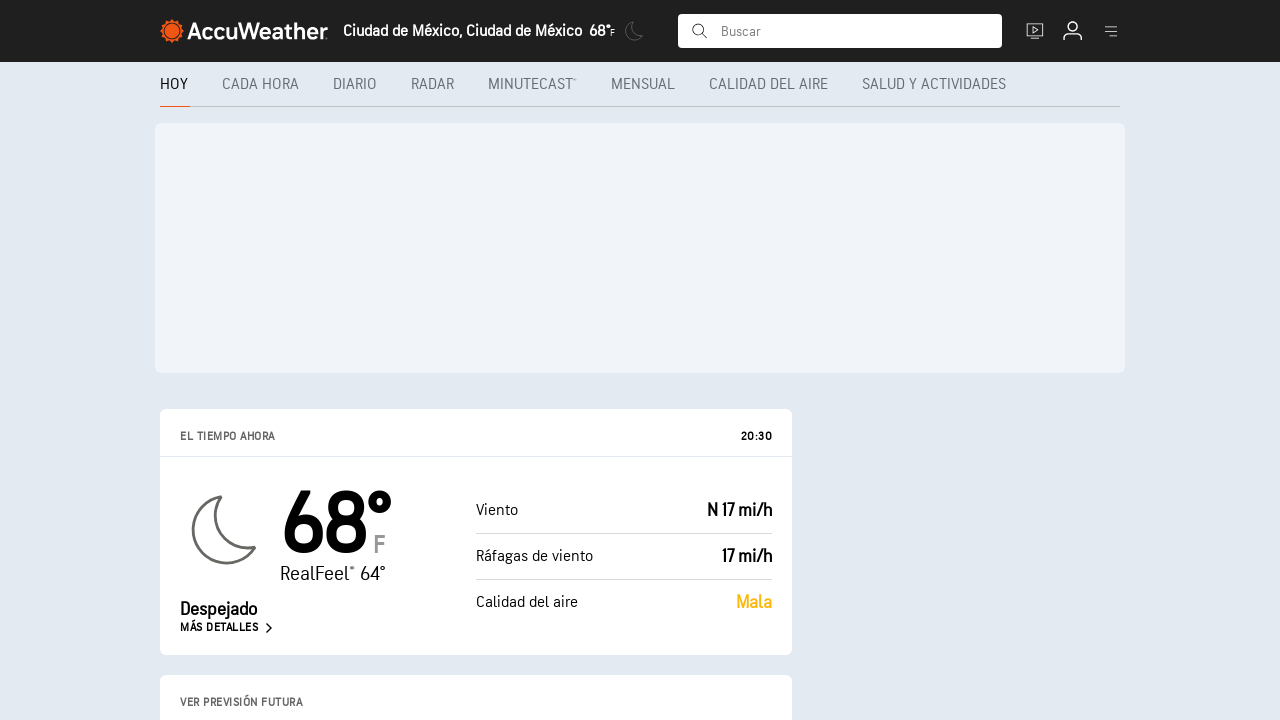

Navigated to Guadalajara weather forecast page
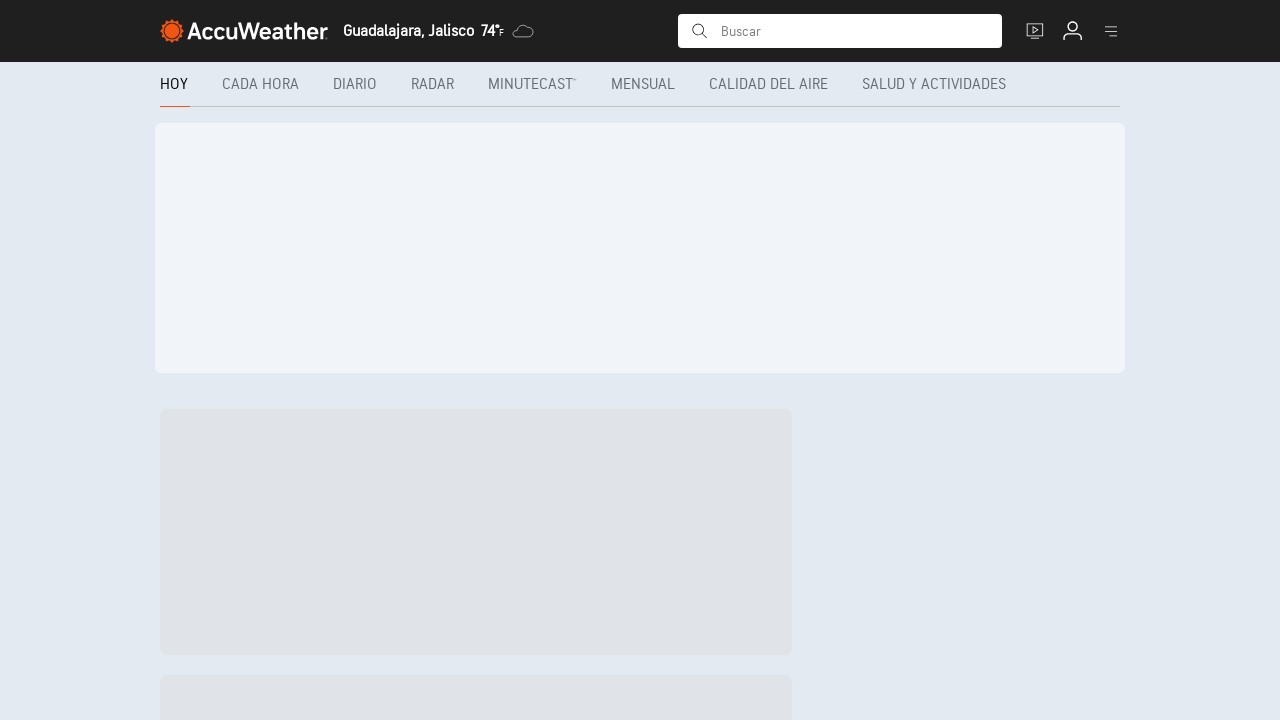

Waited for city name heading (h1) to load on Guadalajara page
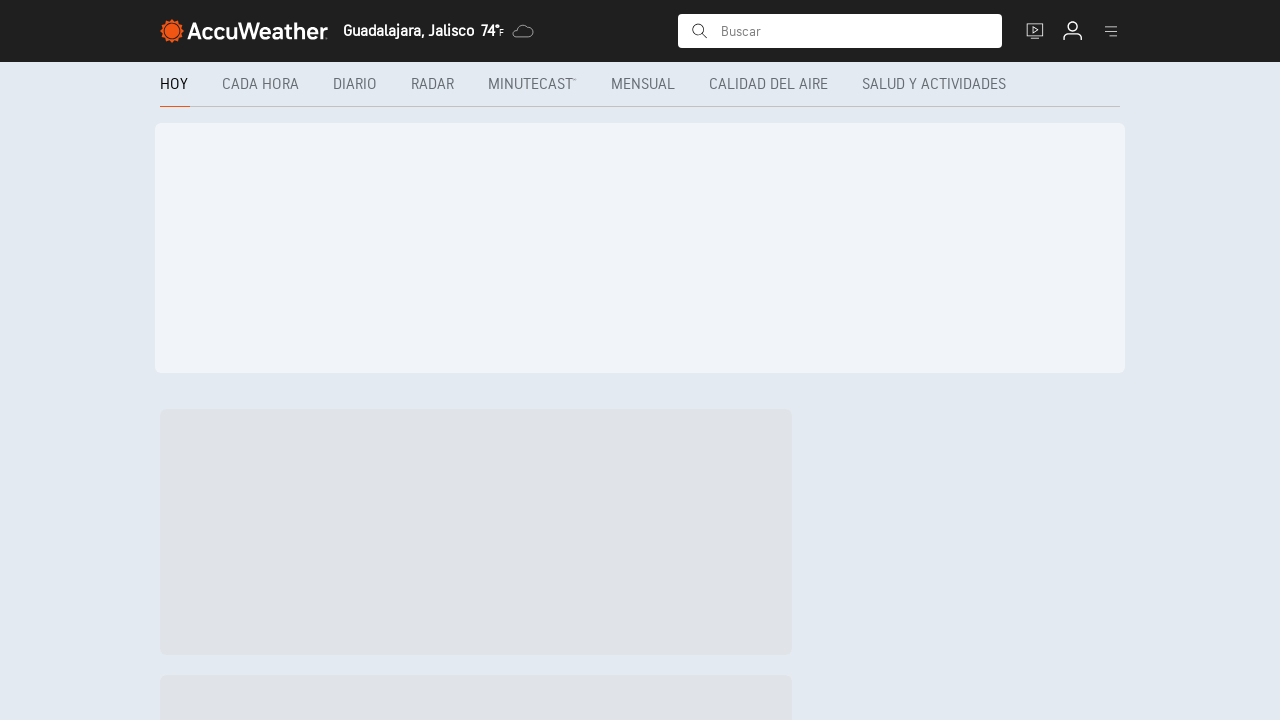

Waited for current temperature element to load on Guadalajara page
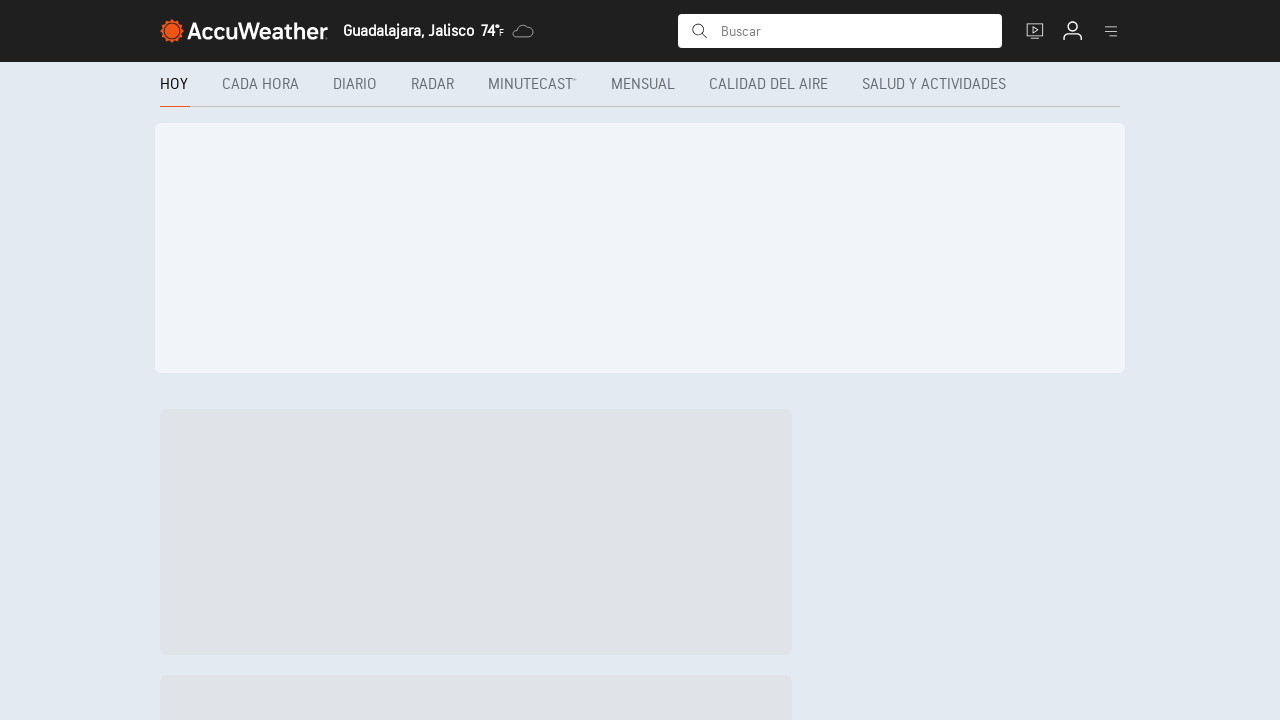

Waited for RealFeel temperature element to load on Guadalajara page
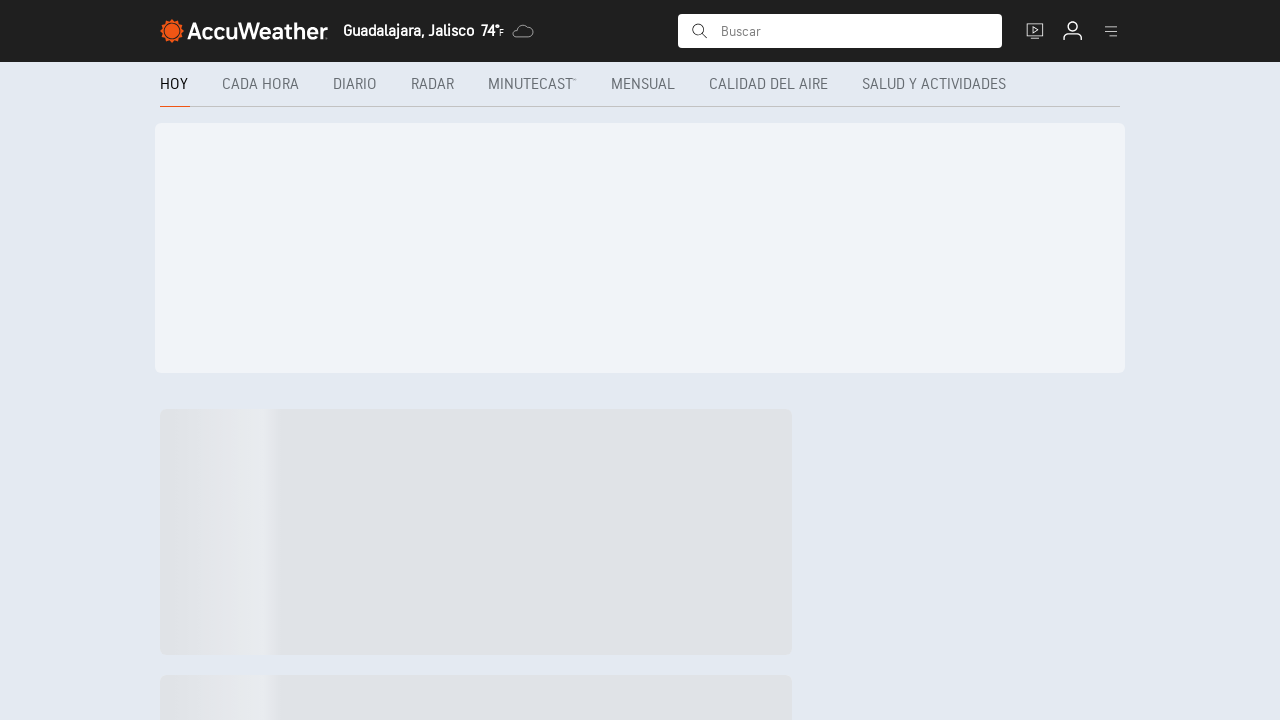

Navigated to Monterrey weather forecast page
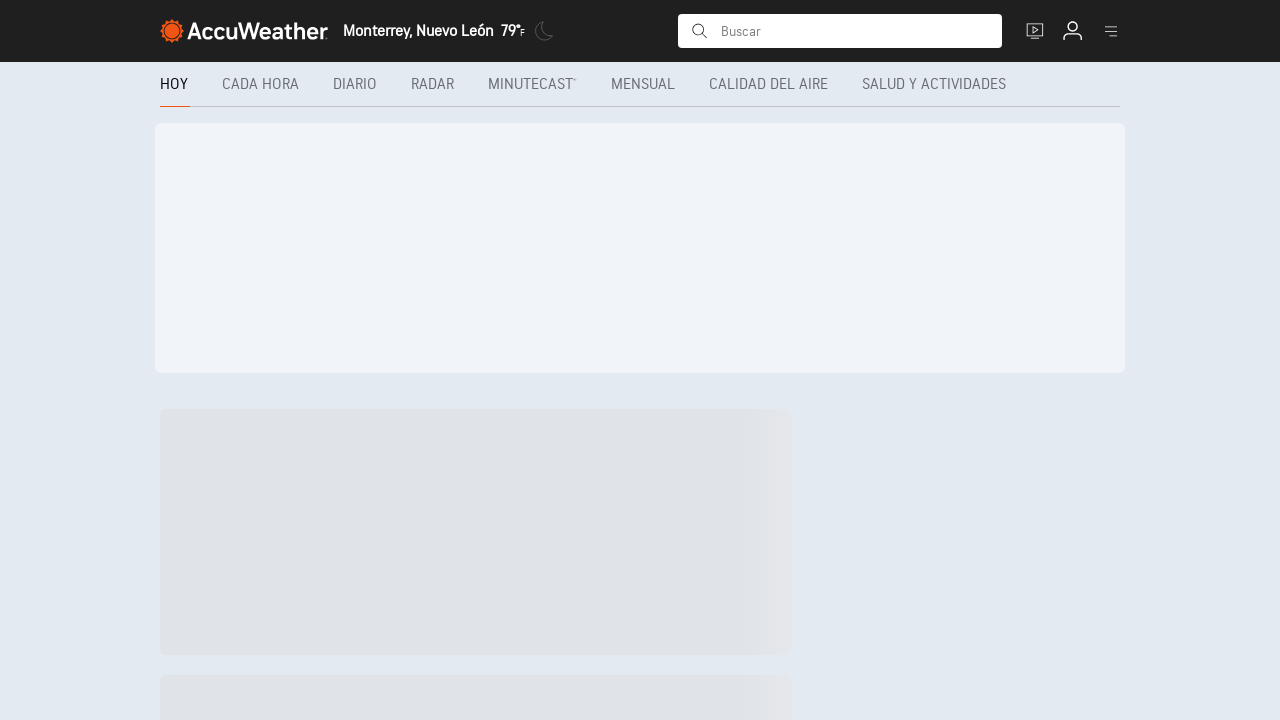

Waited for city name heading (h1) to load on Monterrey page
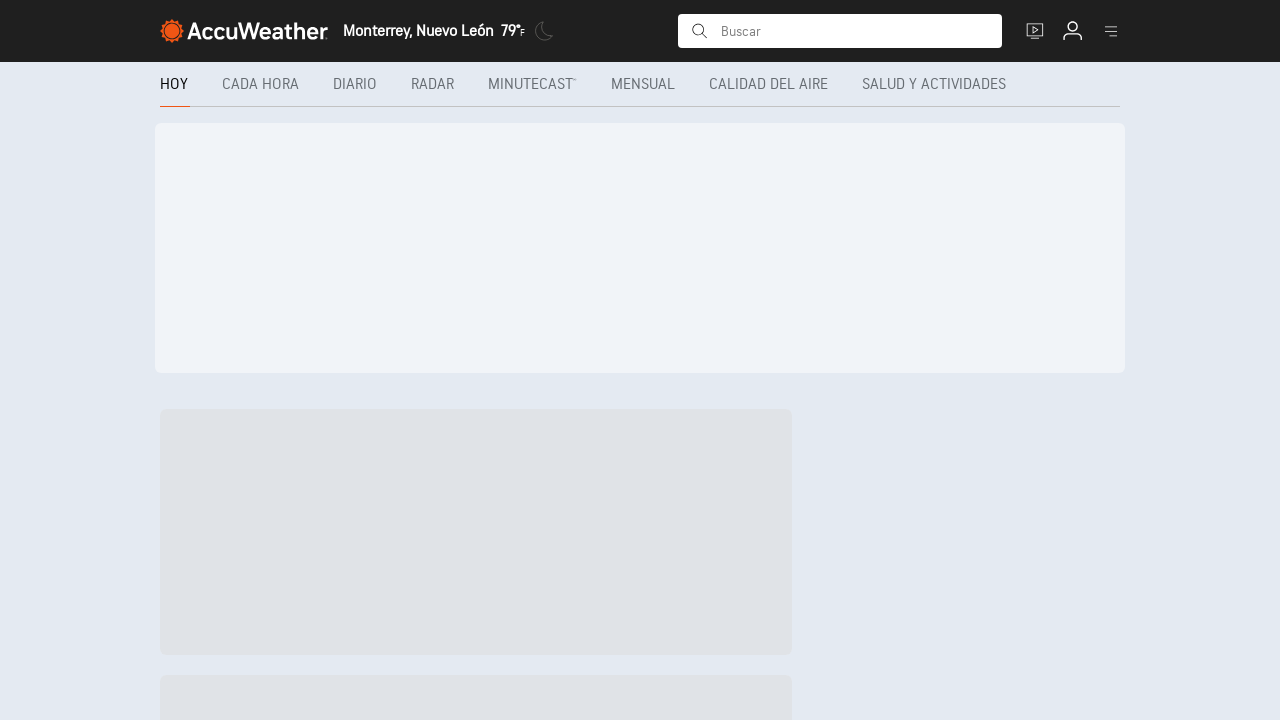

Waited for current temperature element to load on Monterrey page
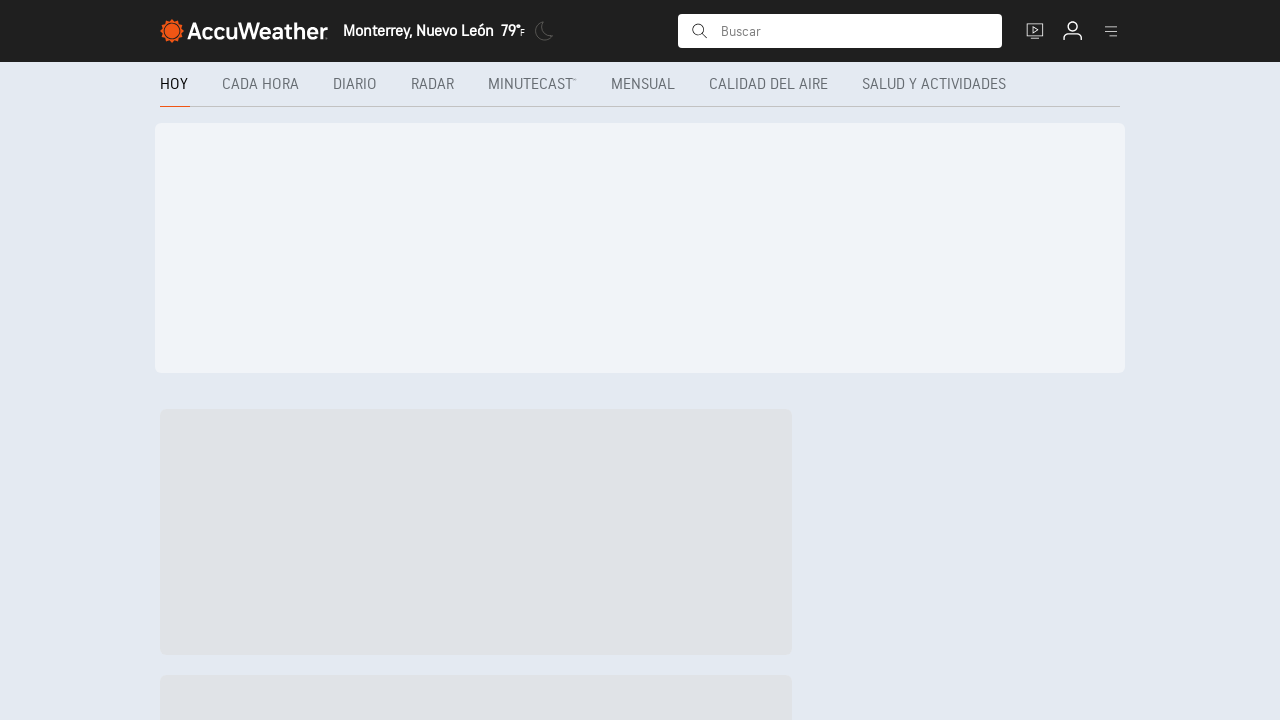

Waited for RealFeel temperature element to load on Monterrey page
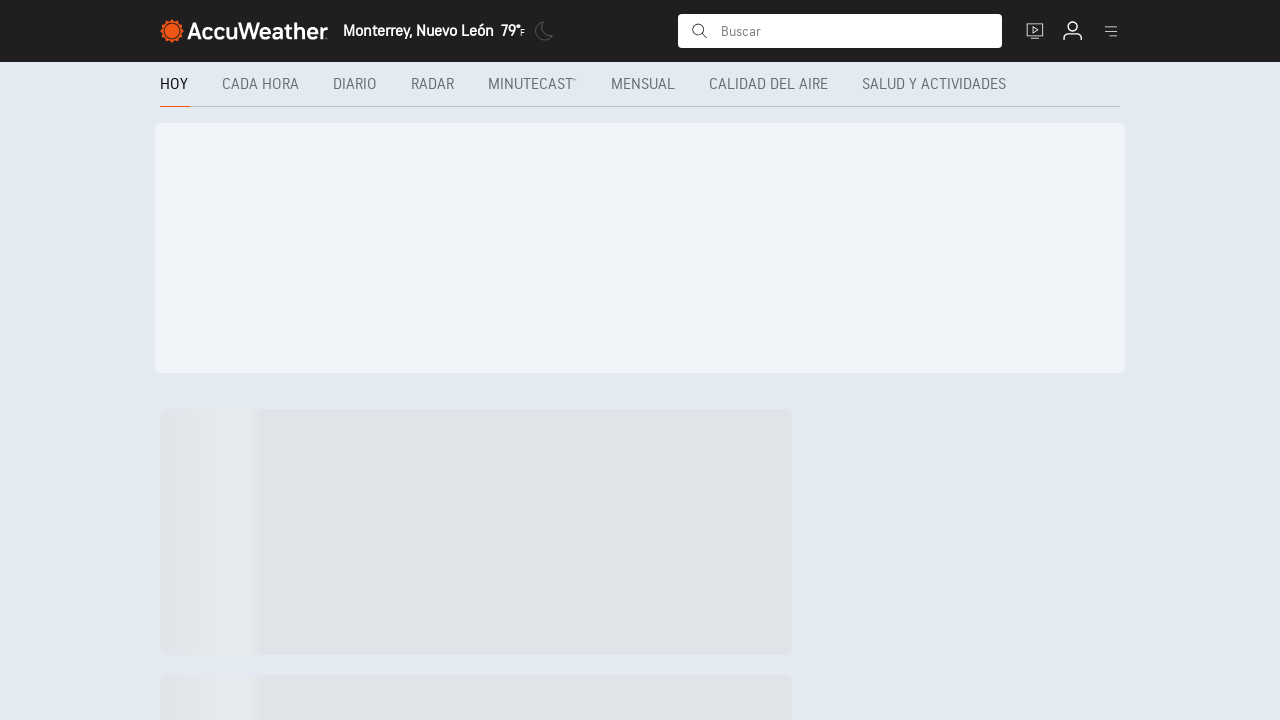

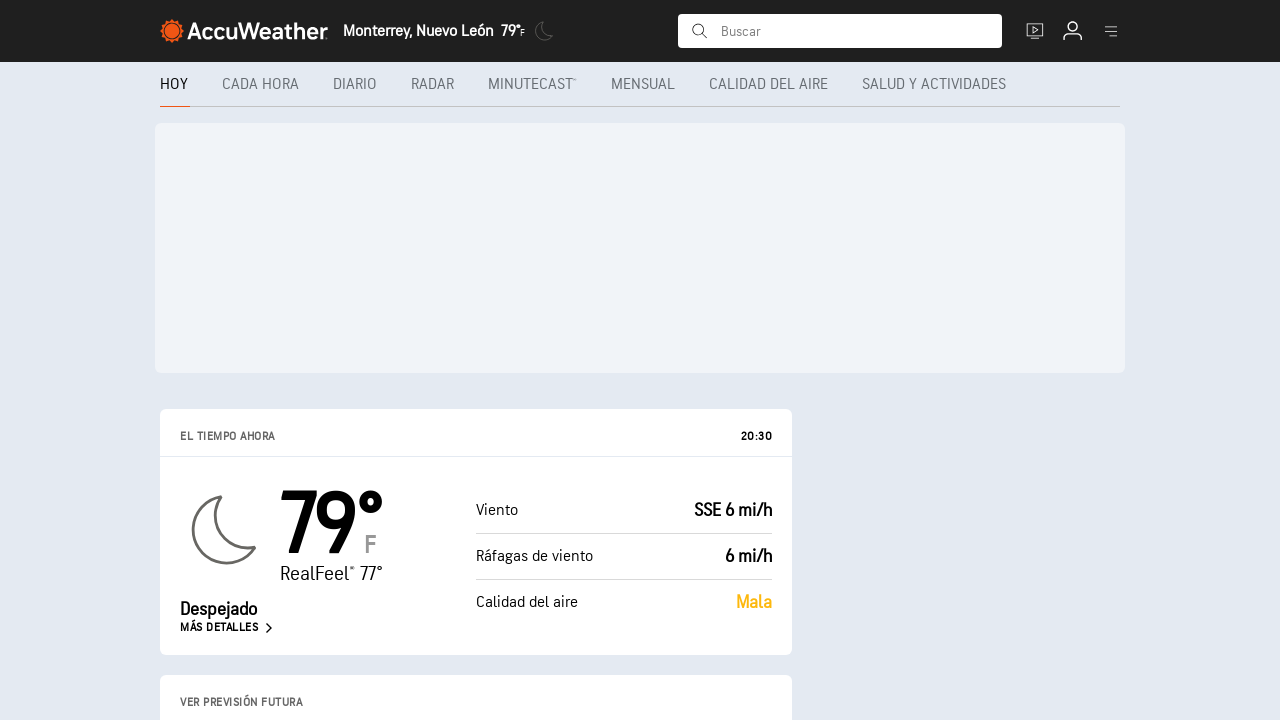